Loads WebdriverIO homepage (assertion test)

Starting URL: https://webdriver.io/

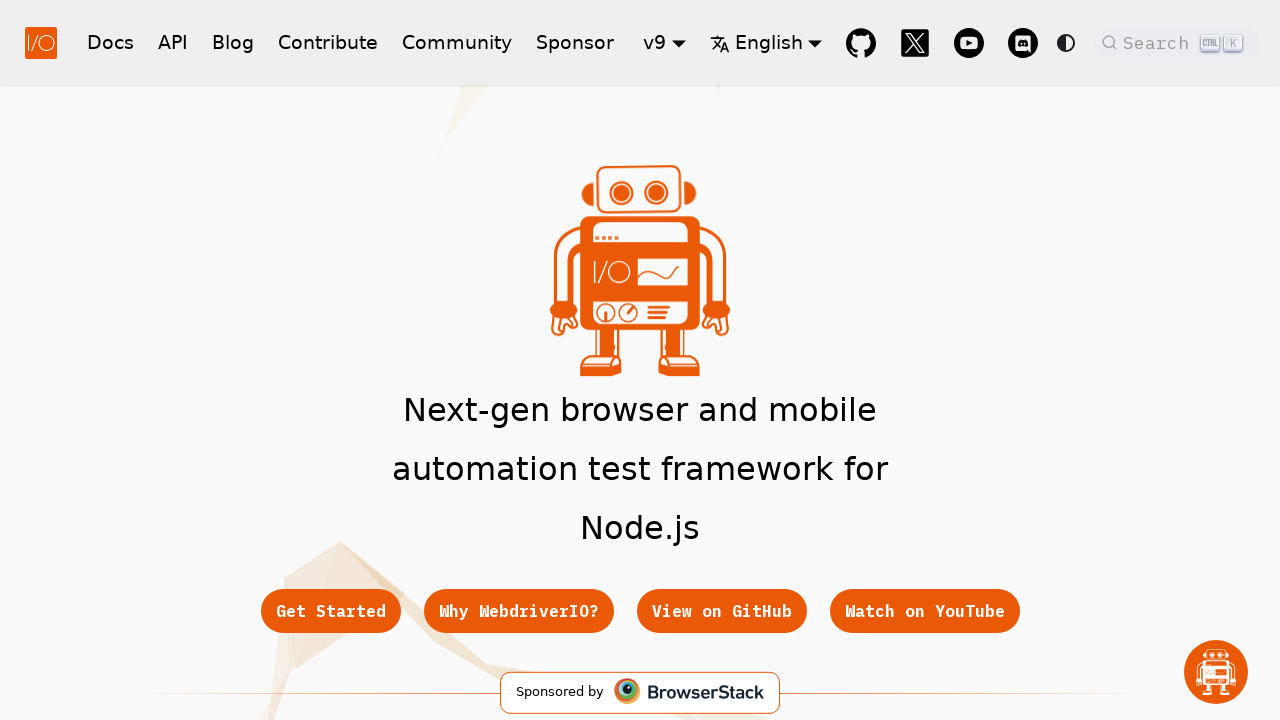

WebdriverIO homepage loaded (DOM content ready)
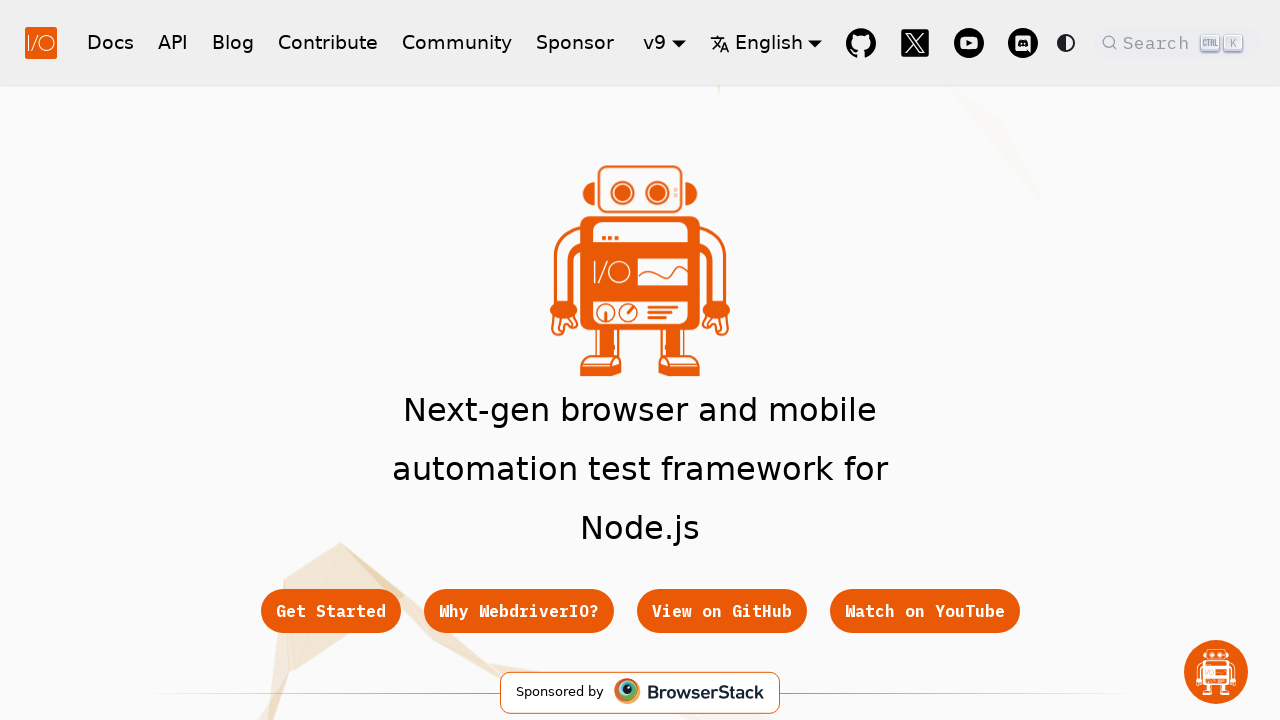

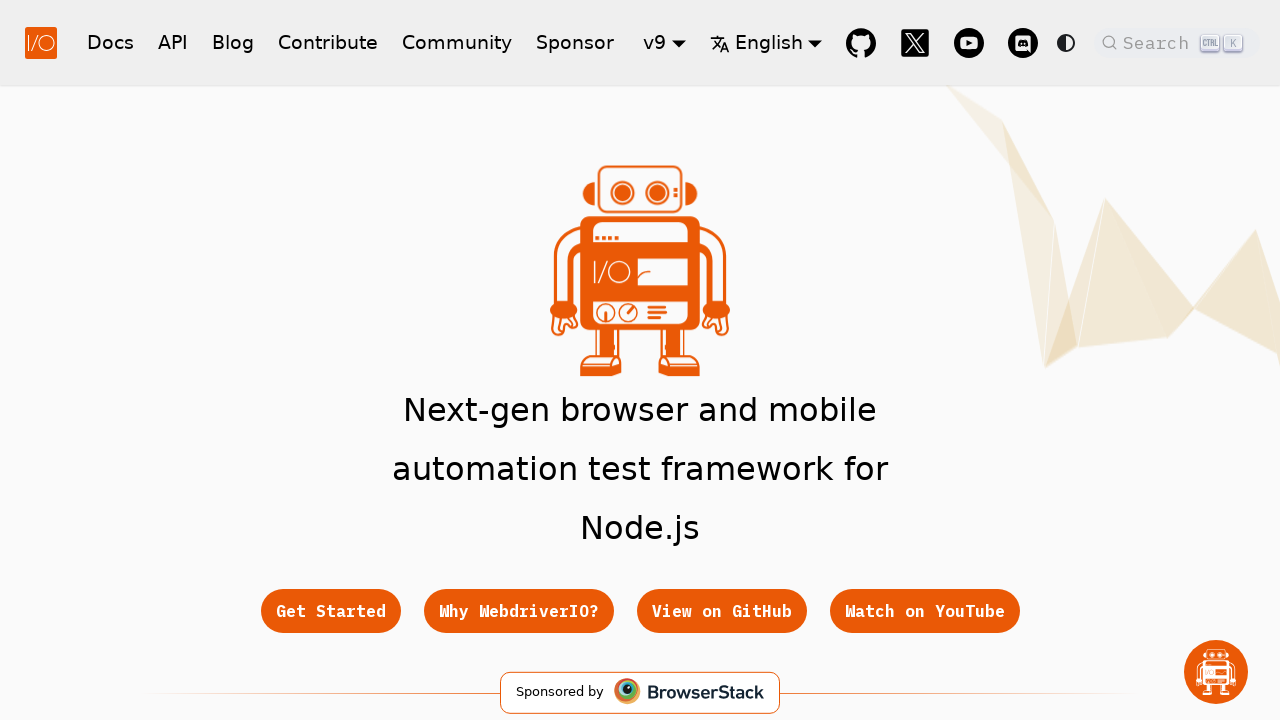